Tests window handling functionality by clicking the Help link which opens a new window, then switches between the original and new window to verify both are accessible.

Starting URL: https://www.redbus.in/

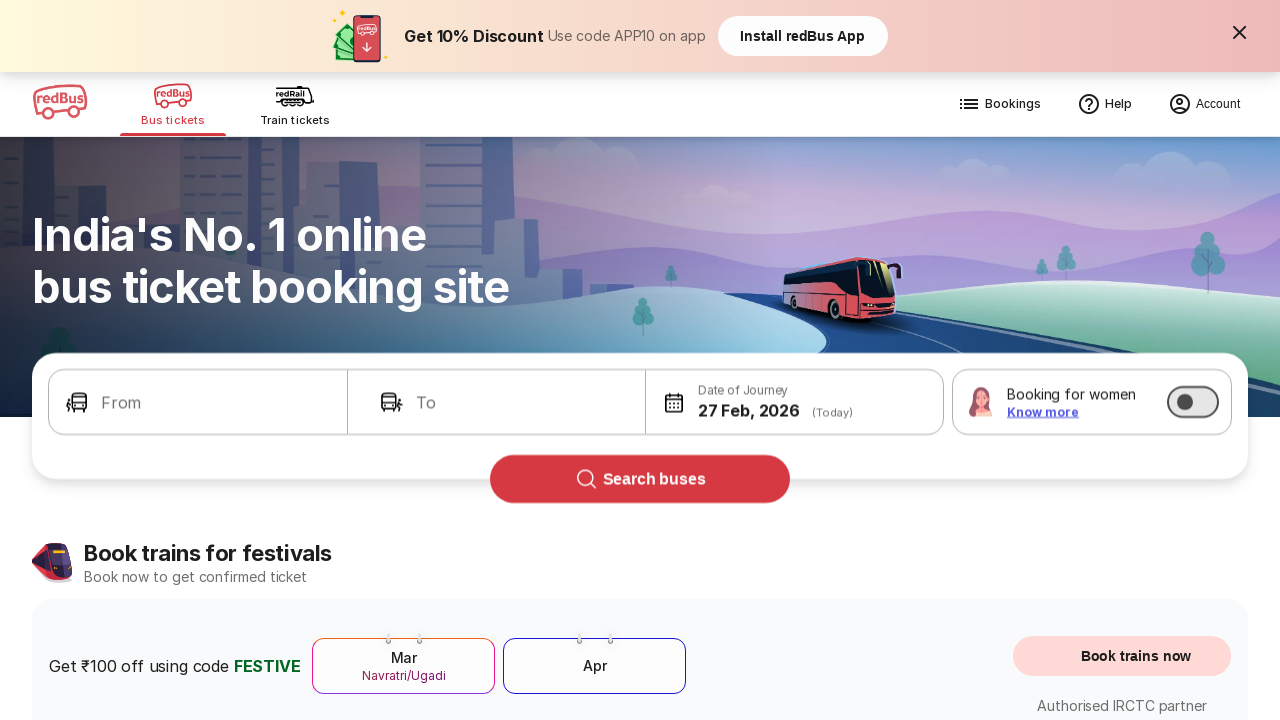

Clicked Help link which opened a new window at (1104, 104) on text=Help
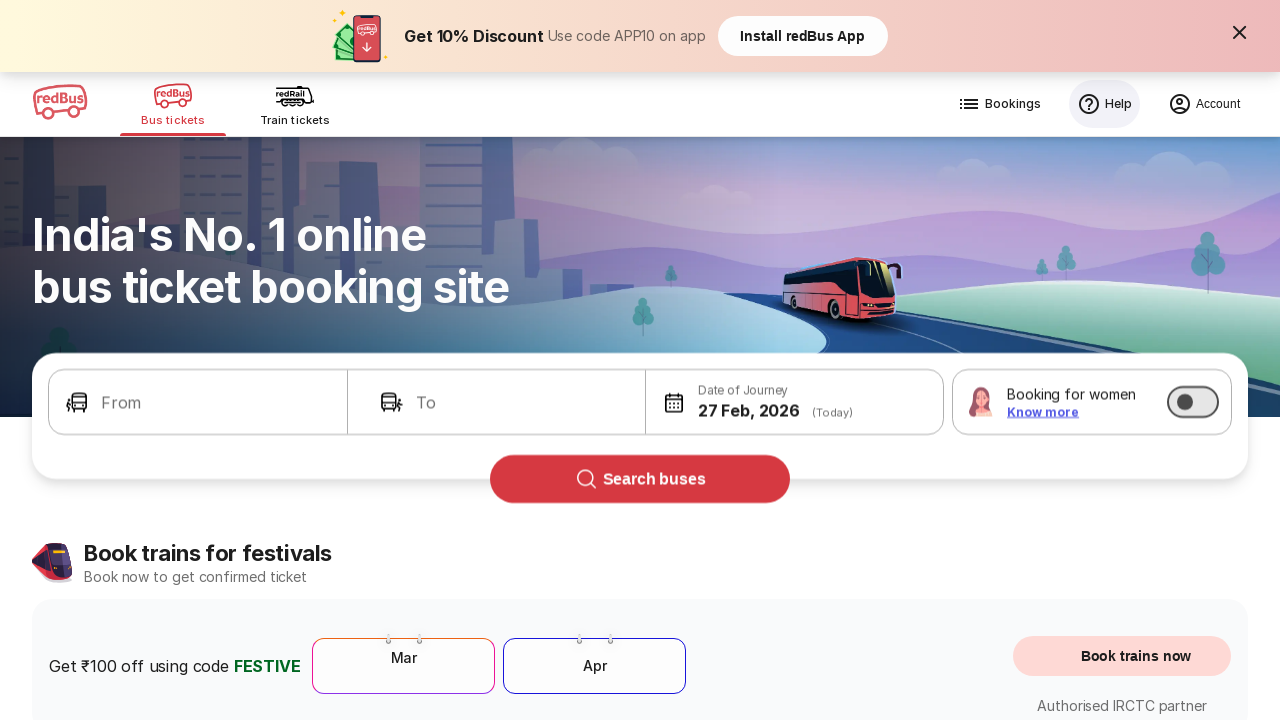

Captured new page object from opened window
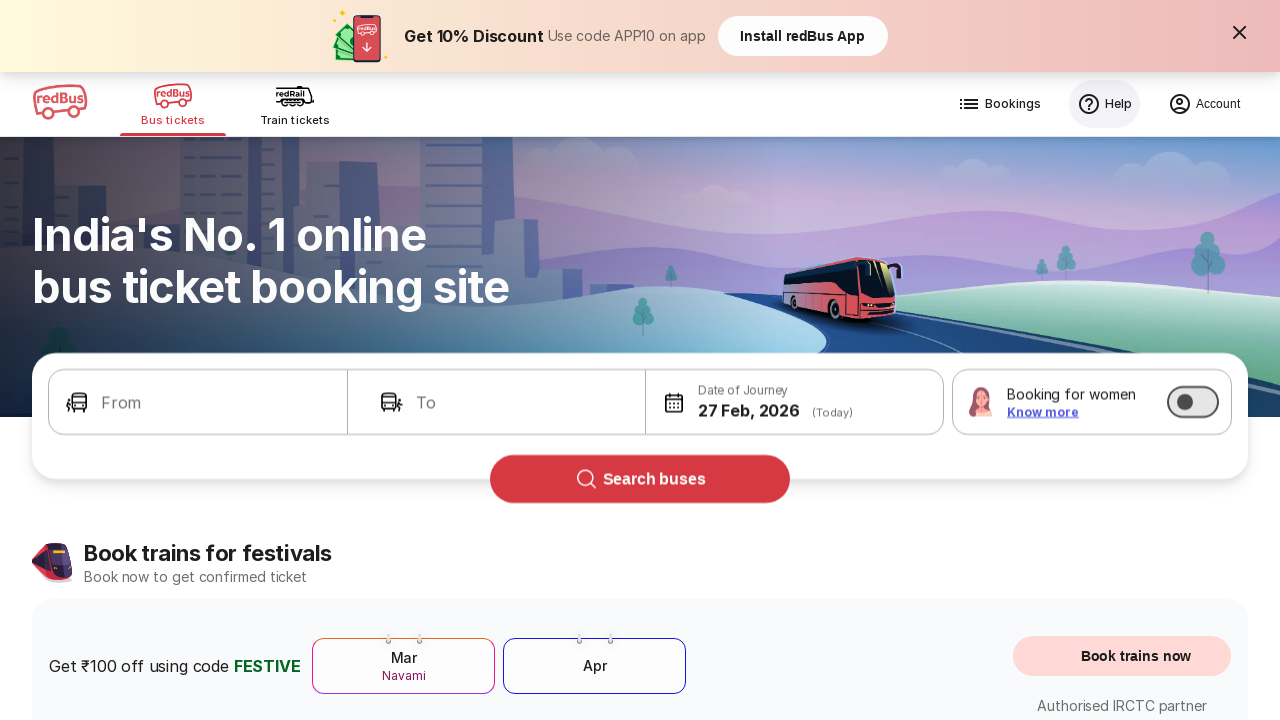

New page loaded completely
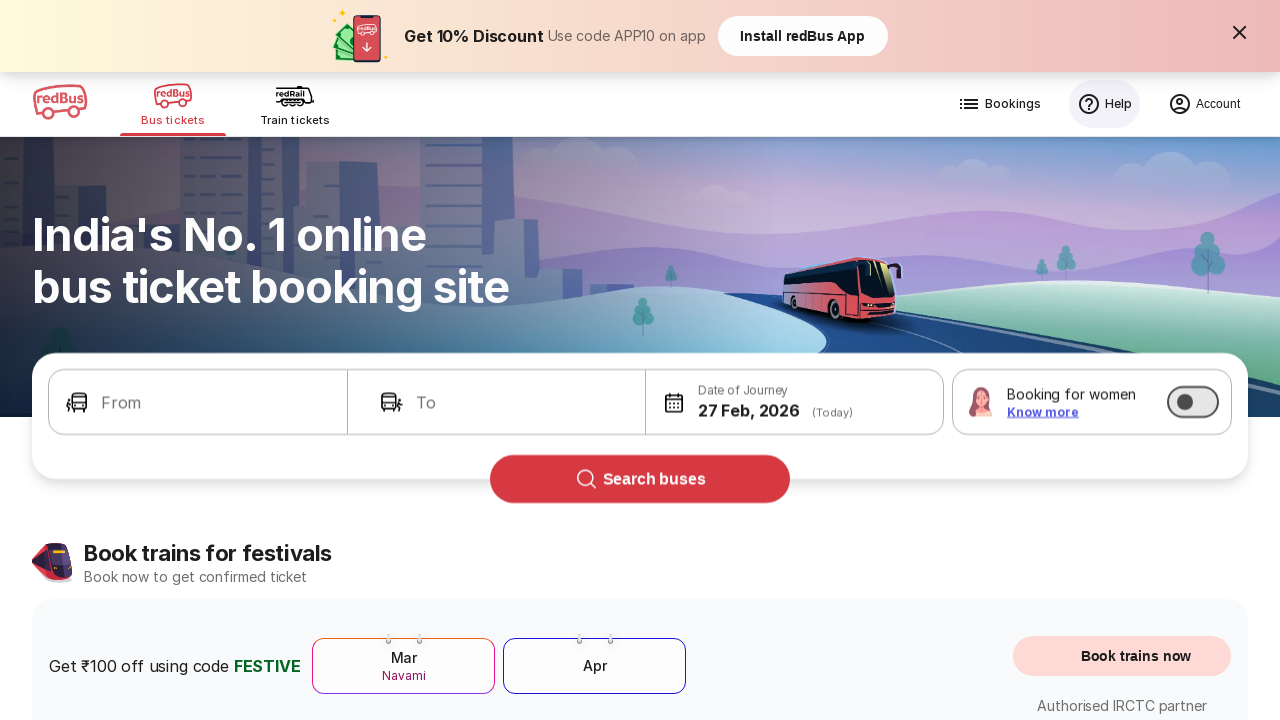

Retrieved original page title: Bus Booking Online and Train Tickets at Lowest Price - redBus
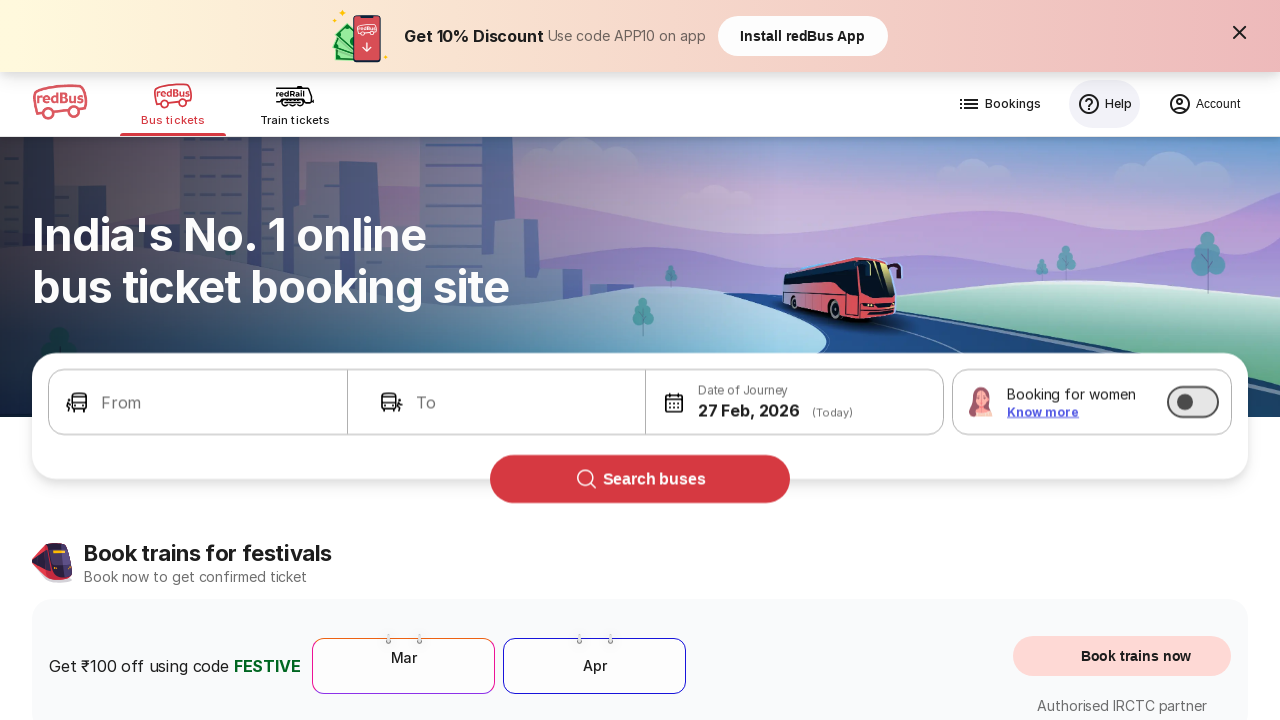

Retrieved new page title: red:Care
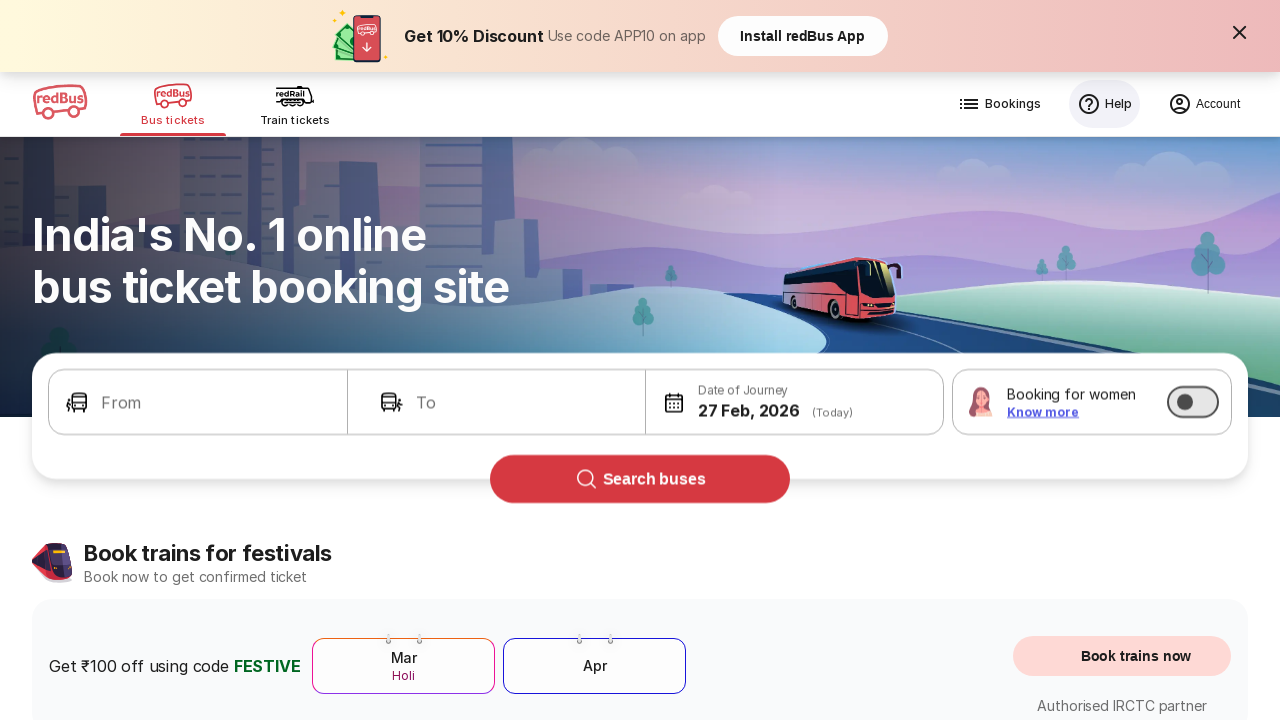

Switched focus back to original page
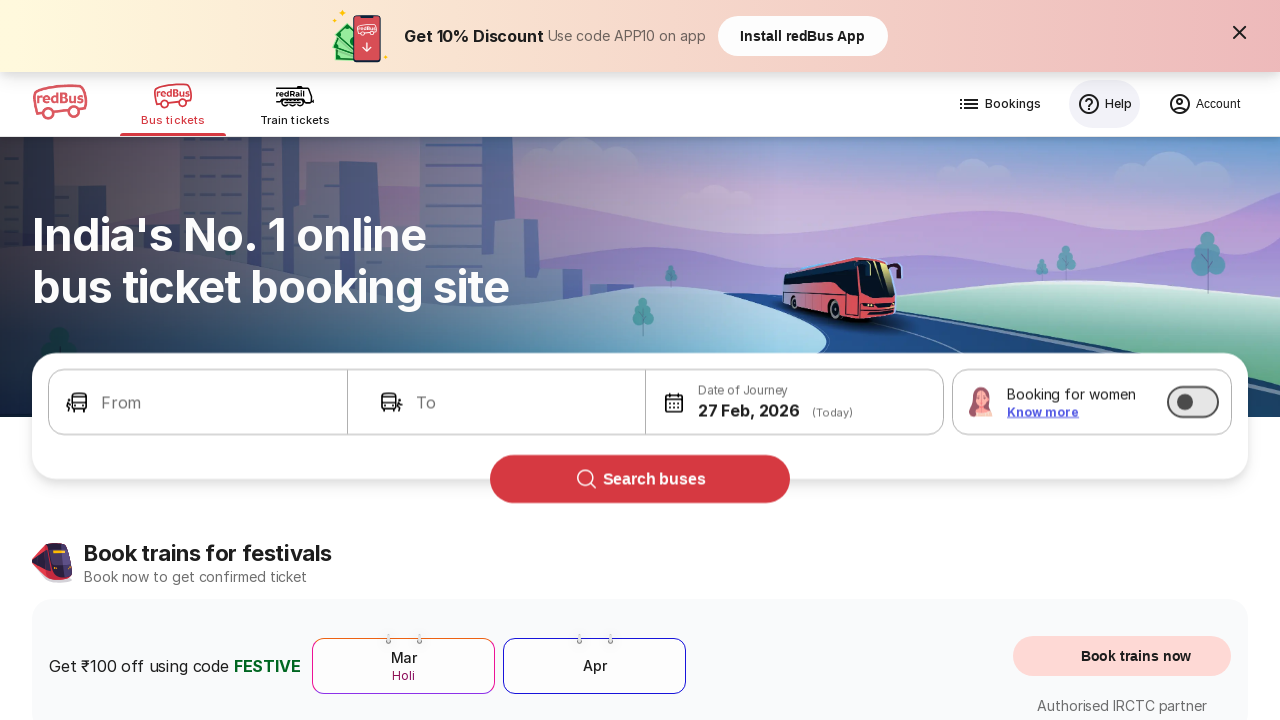

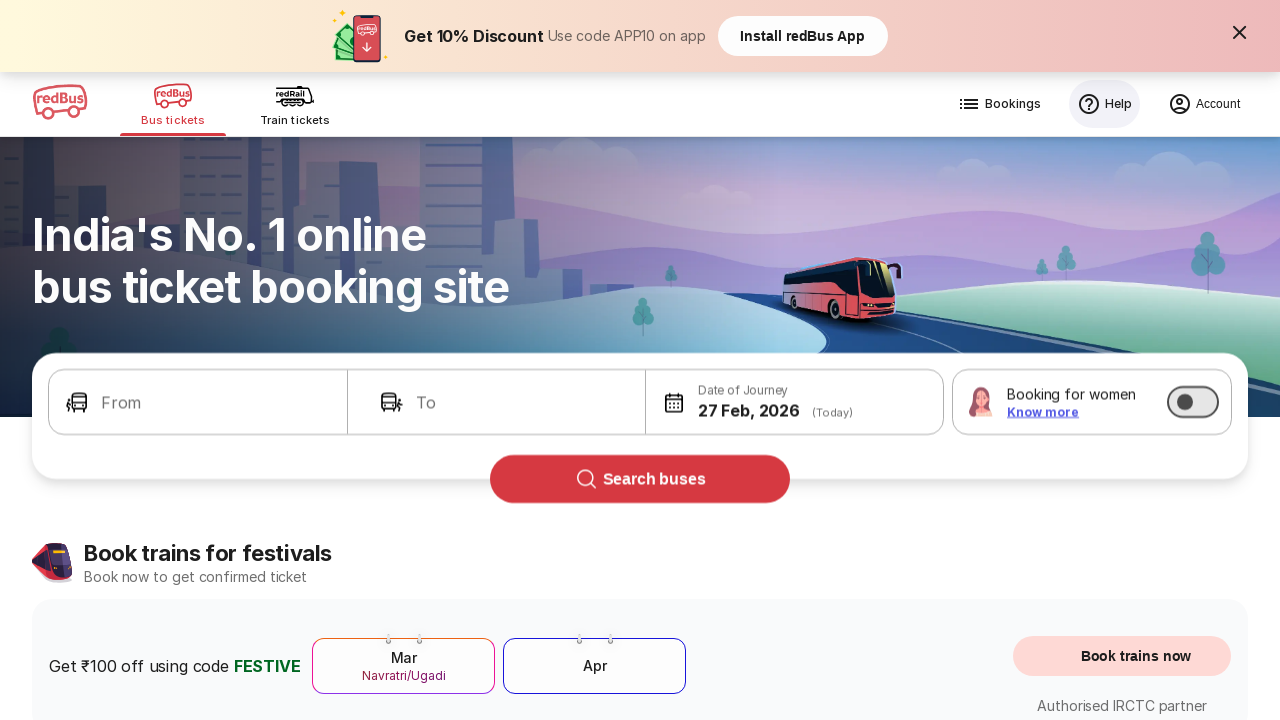